Tests clicking the Warning button on the buttons demo page

Starting URL: https://formy-project.herokuapp.com/buttons

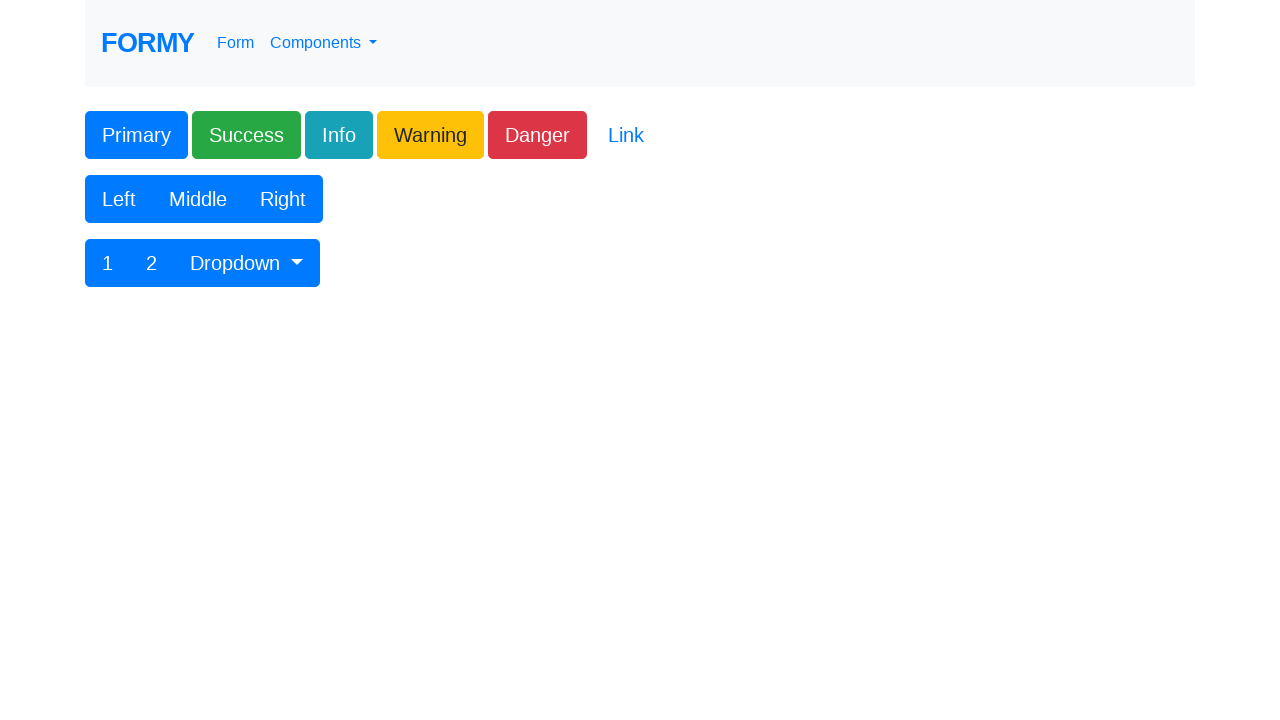

Clicked the Warning button on the buttons demo page at (430, 135) on xpath=//button[text()='Warning']
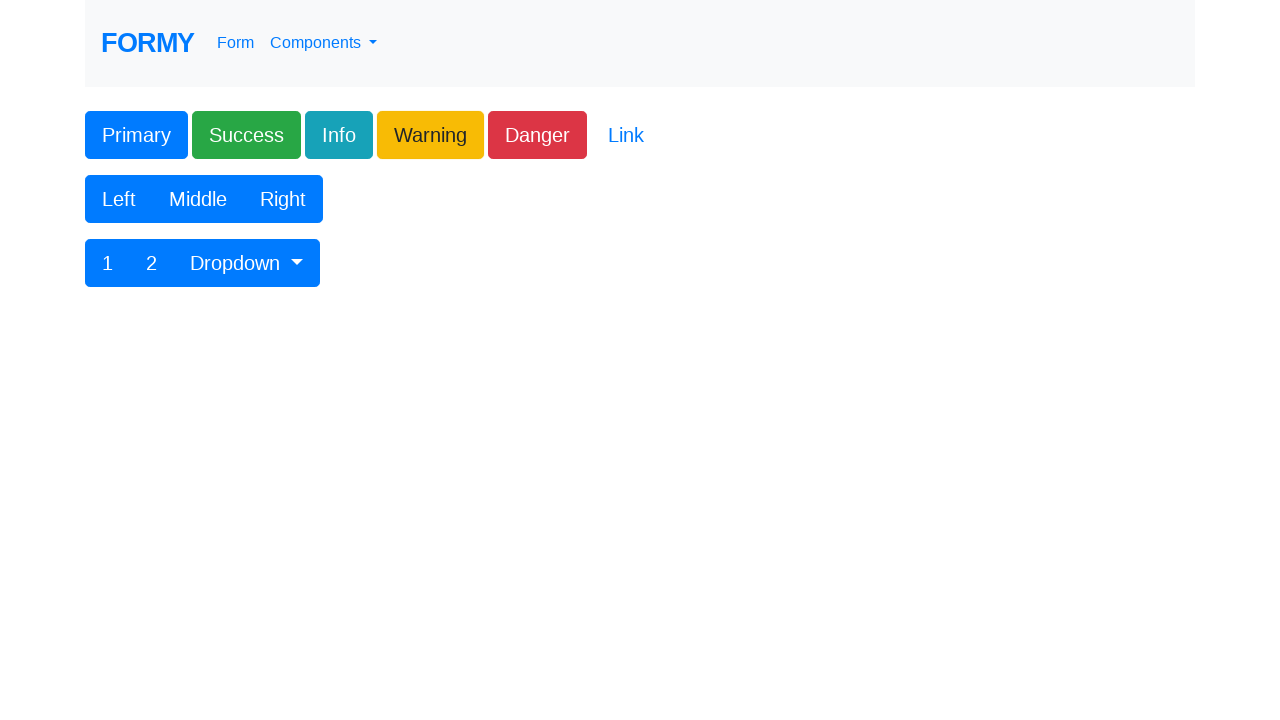

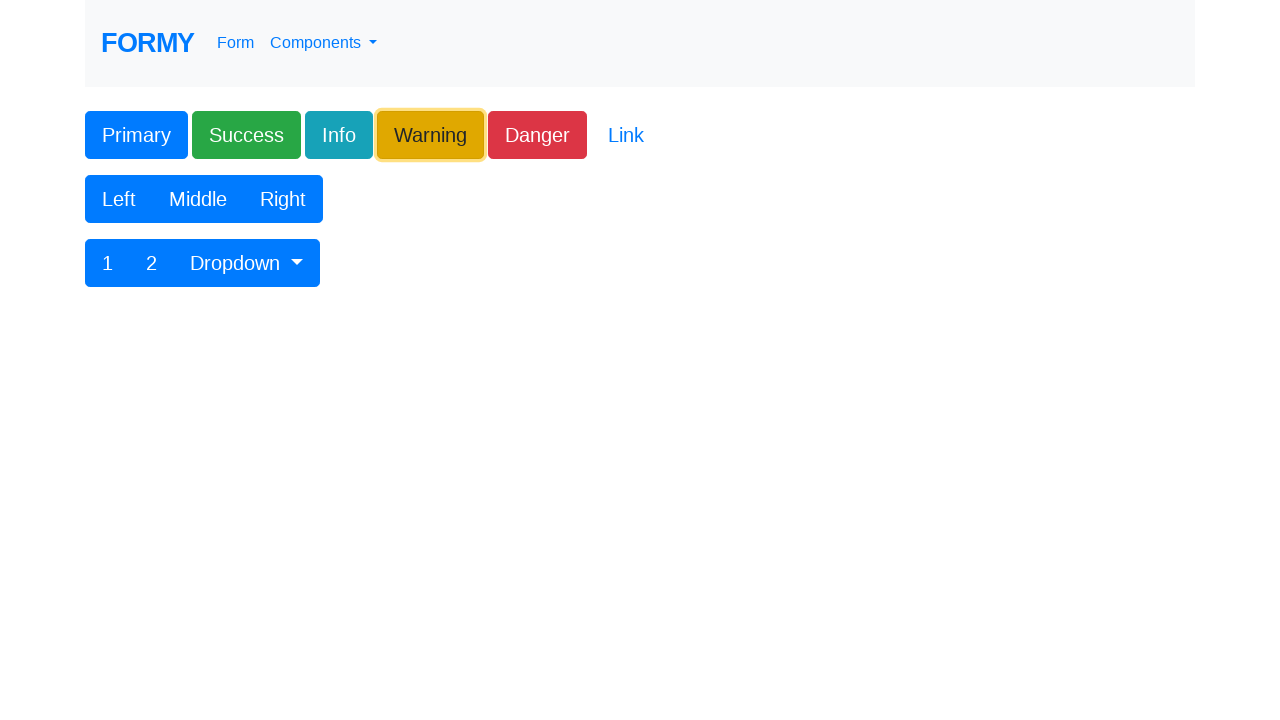